Tests password validation with an incorrect length password (7 characters instead of expected)

Starting URL: https://testpages.eviltester.com/styled/apps/7charval/simple7charvalidation.html

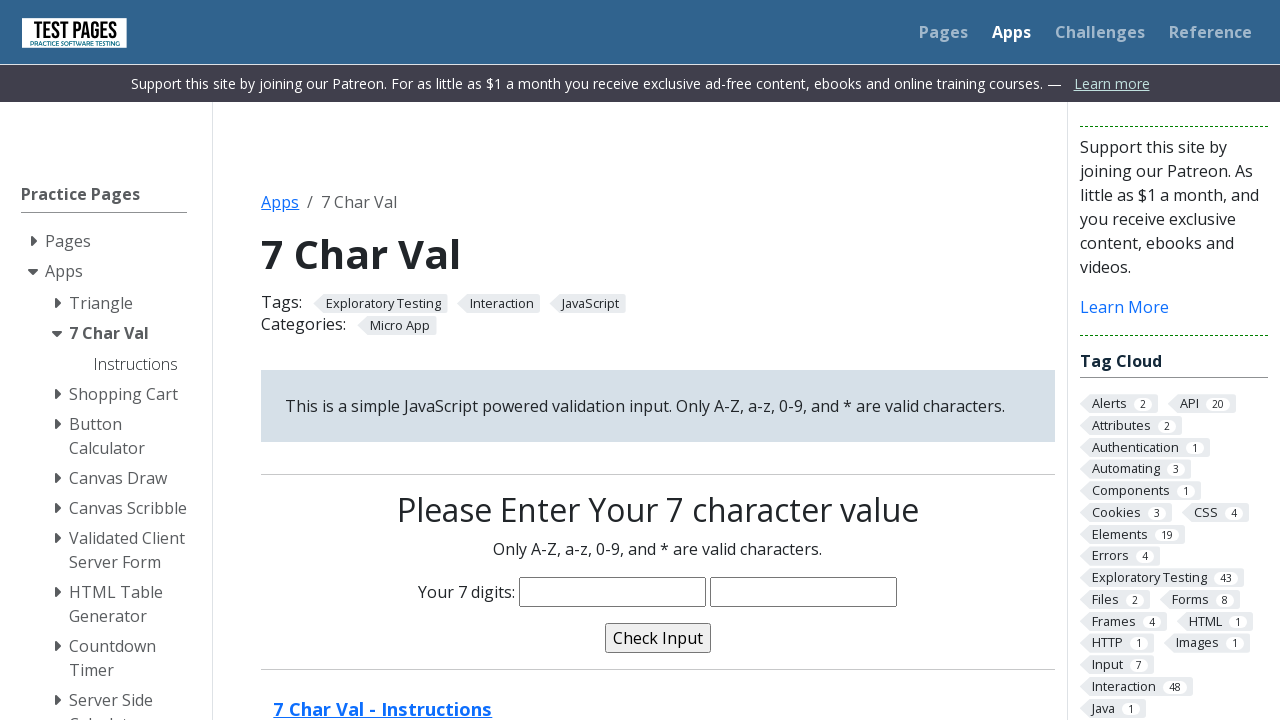

Filled password field with 7-character password 'hello2@' to test length validation on input[name='characters']
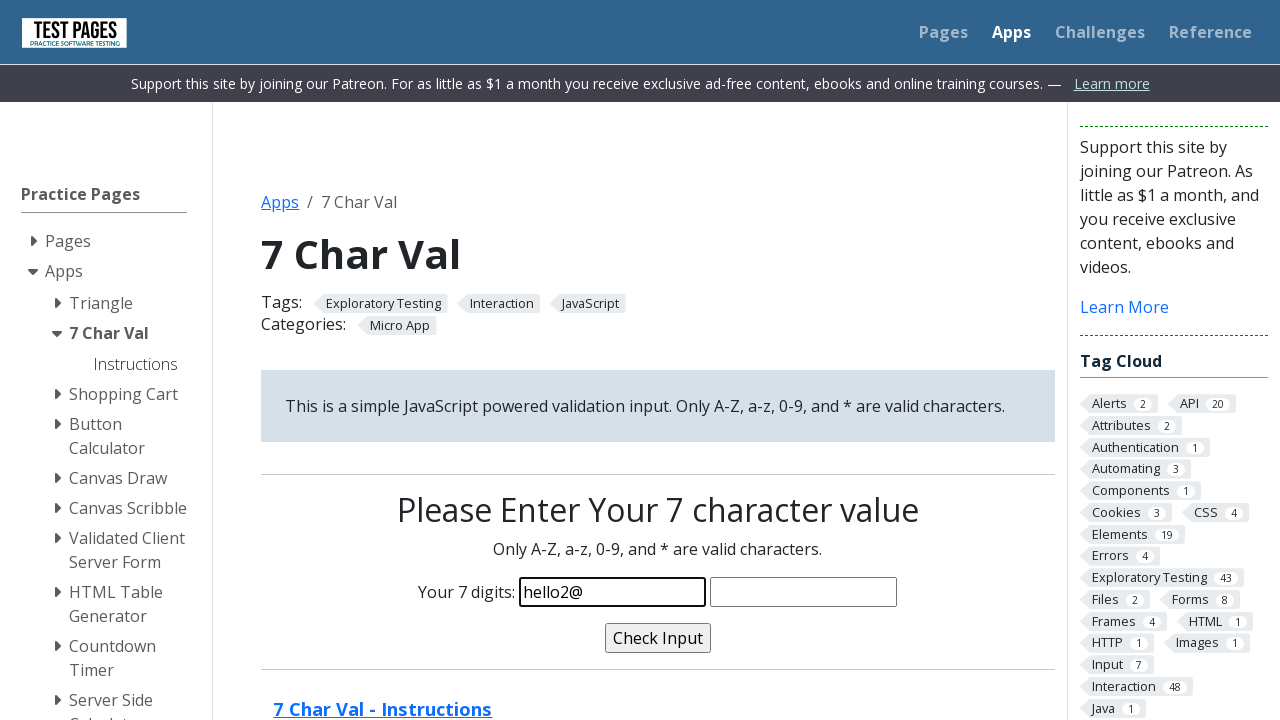

Clicked validate button to submit password for validation at (658, 638) on input[name='validate']
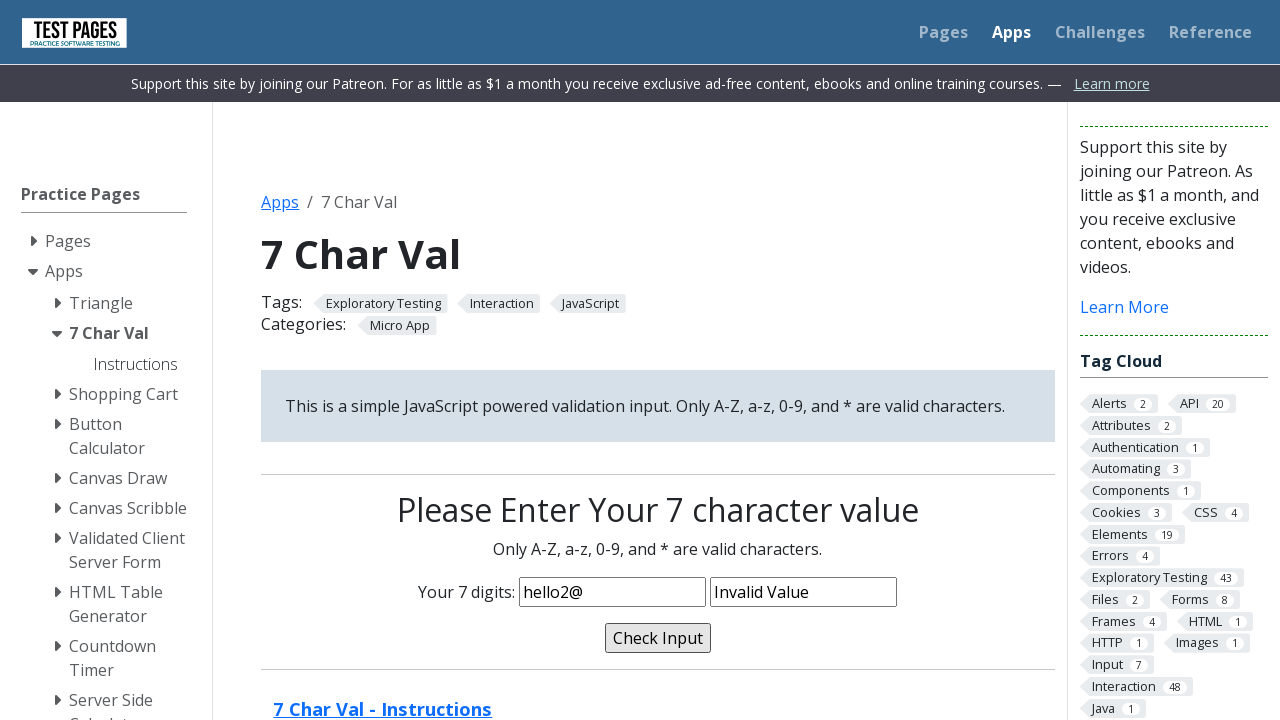

Validation message appeared after submitting incorrect length password
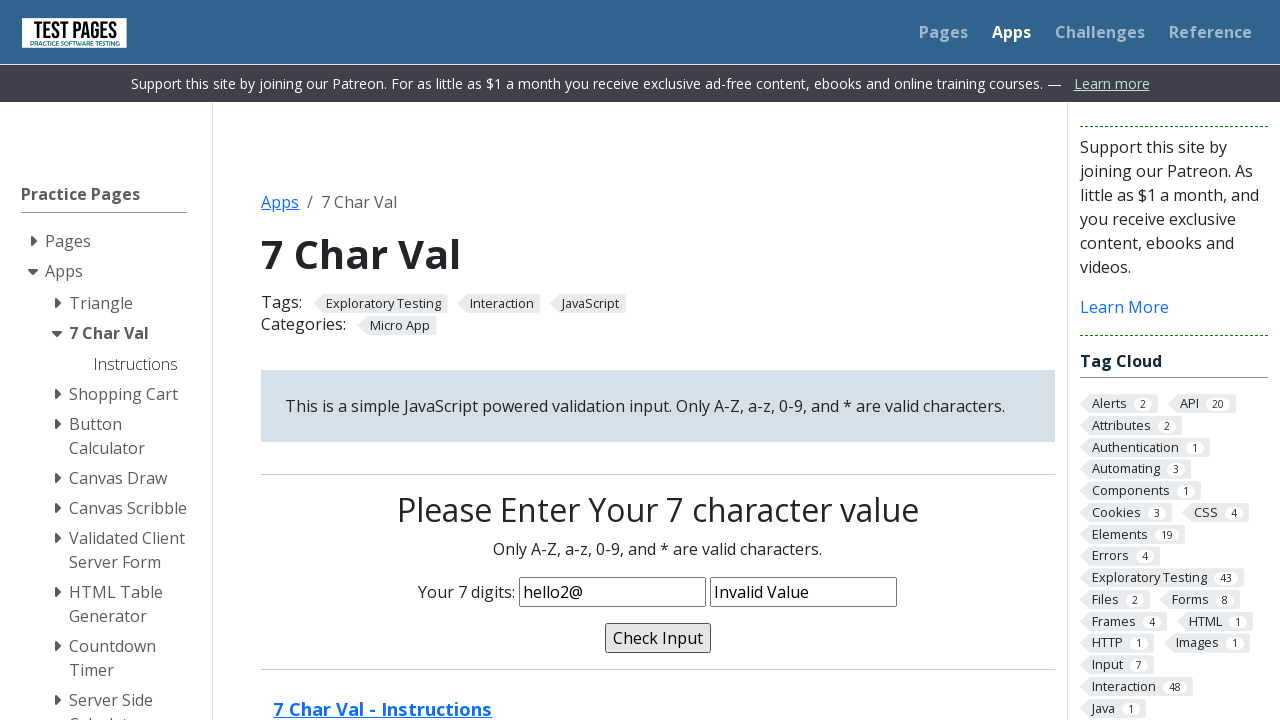

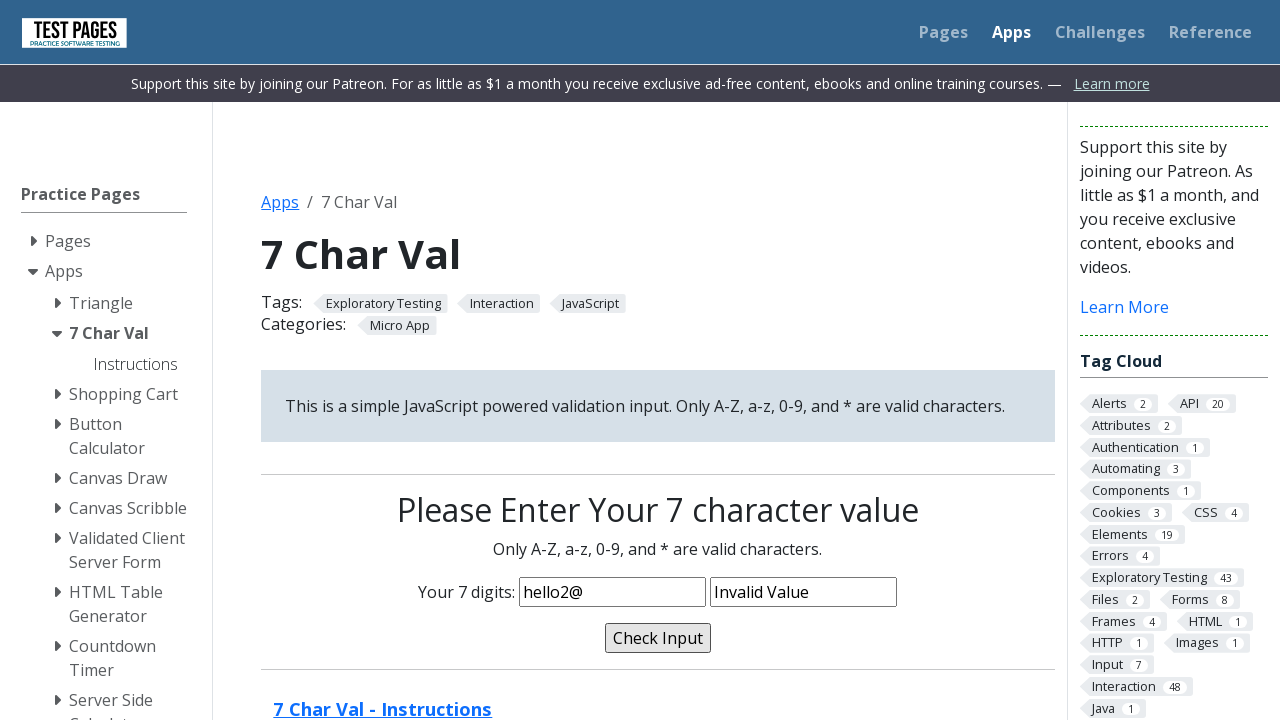